Tests alert handling functionality by triggering a delayed alert button and accepting the alert that appears after a timeout

Starting URL: https://demoqa.com/alerts

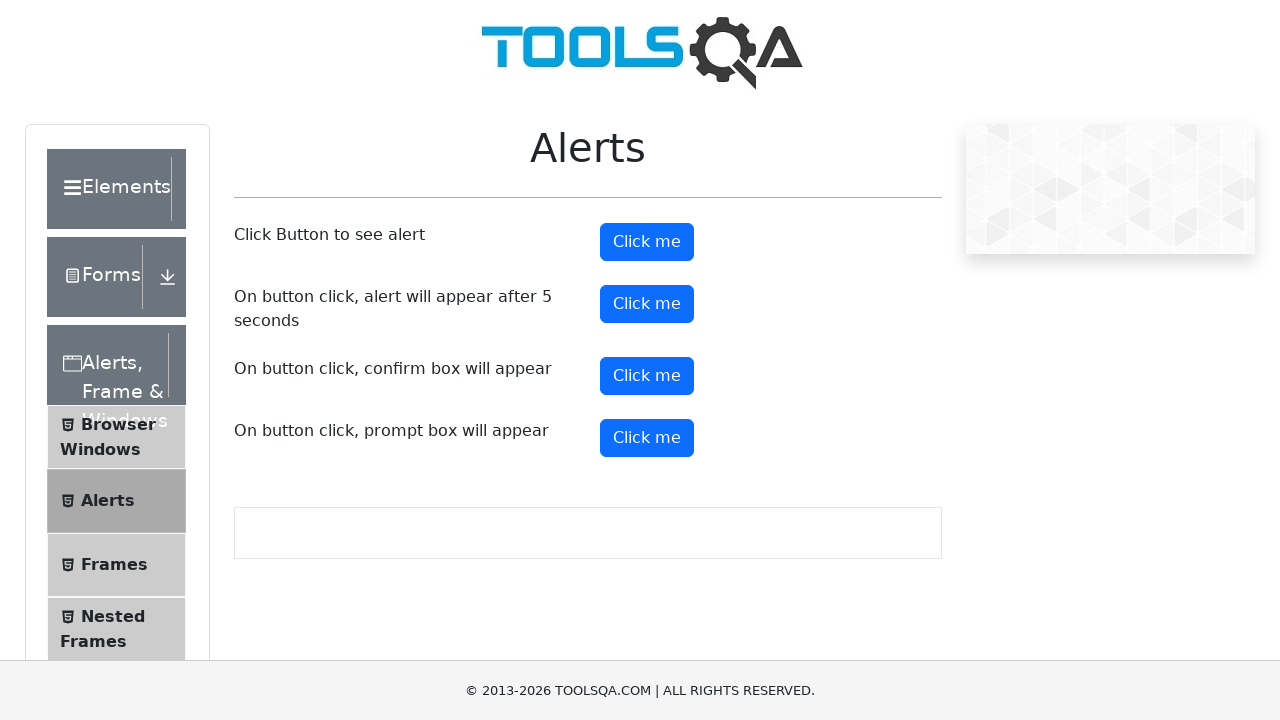

Clicked the delayed alert button at (647, 304) on #timerAlertButton
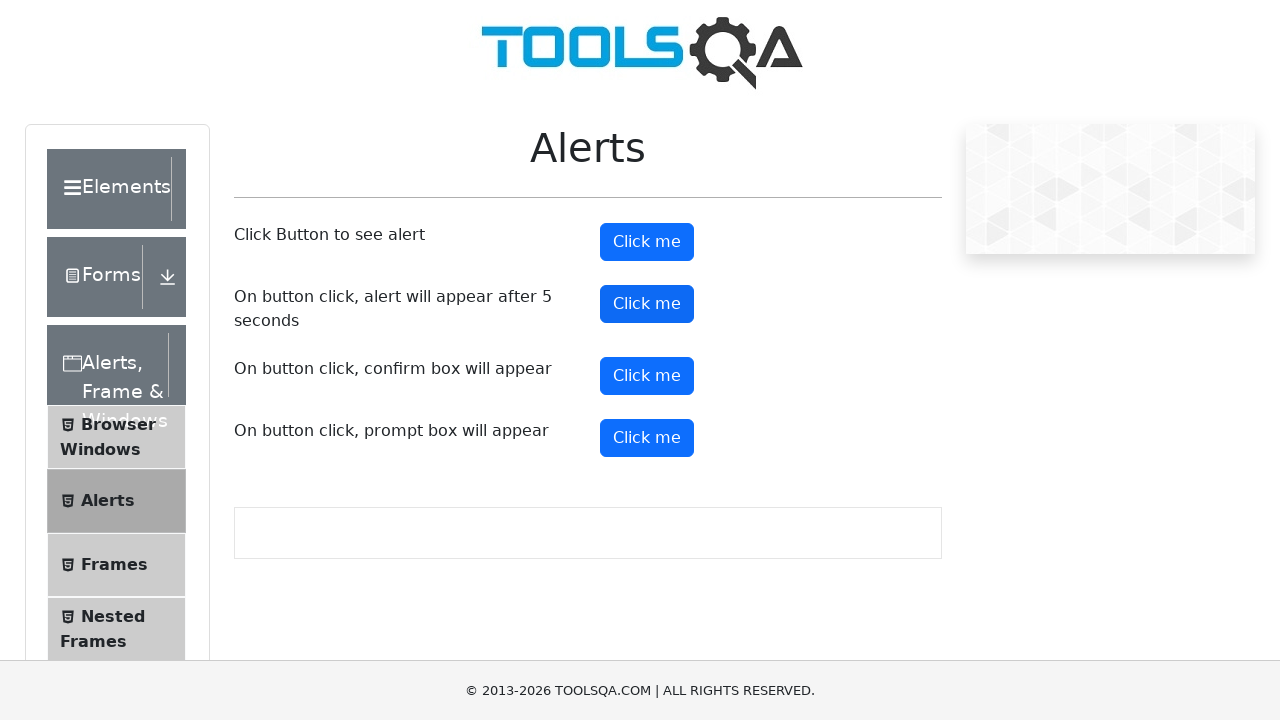

Waited 5 seconds for alert to appear
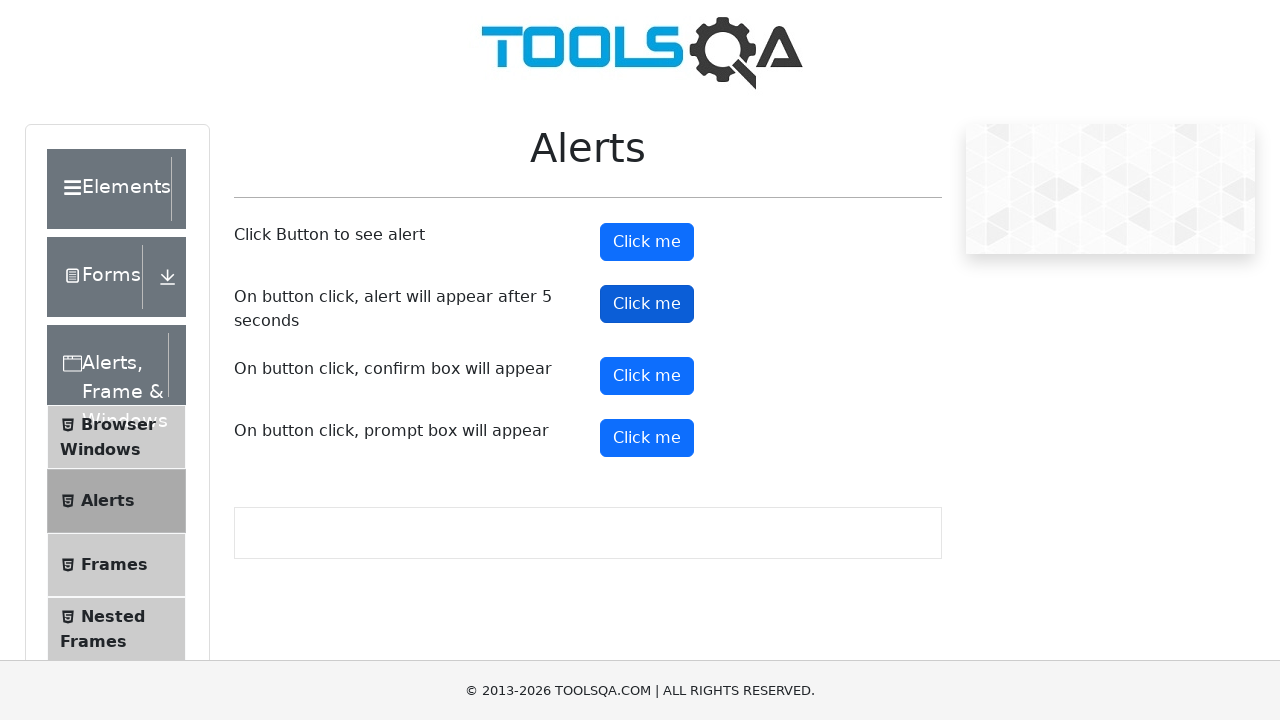

Set up alert handler to accept dialog
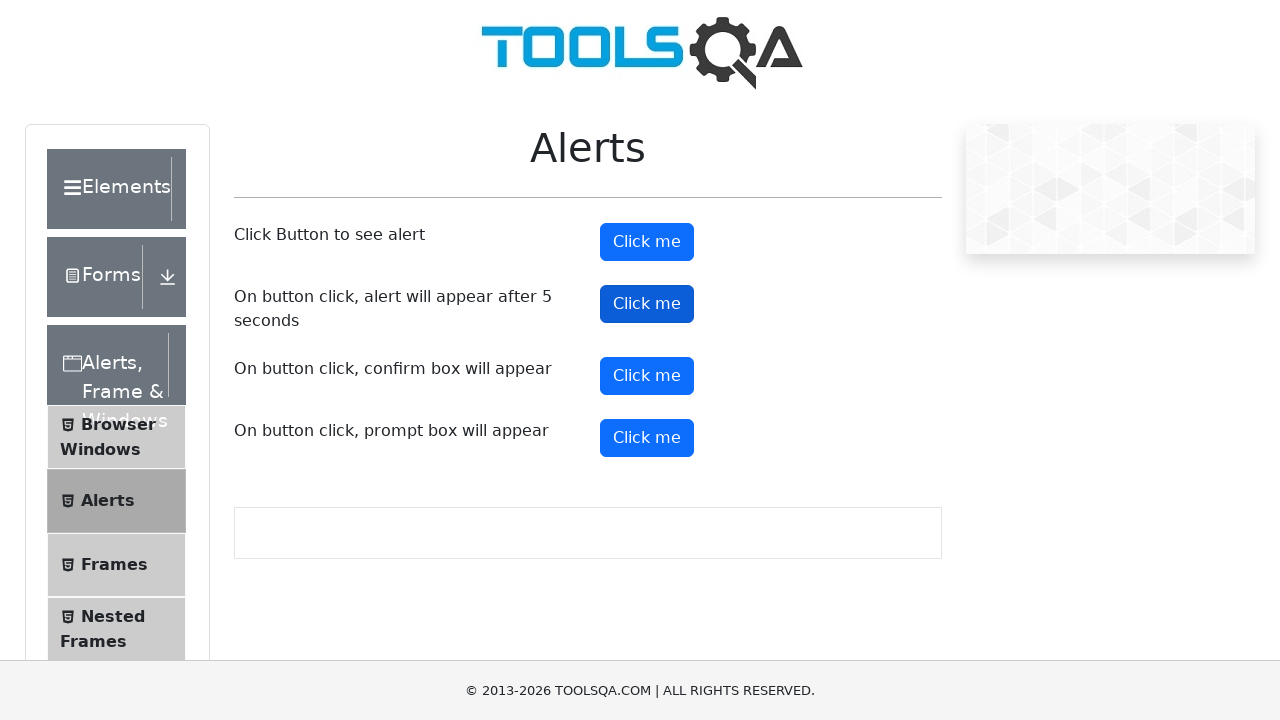

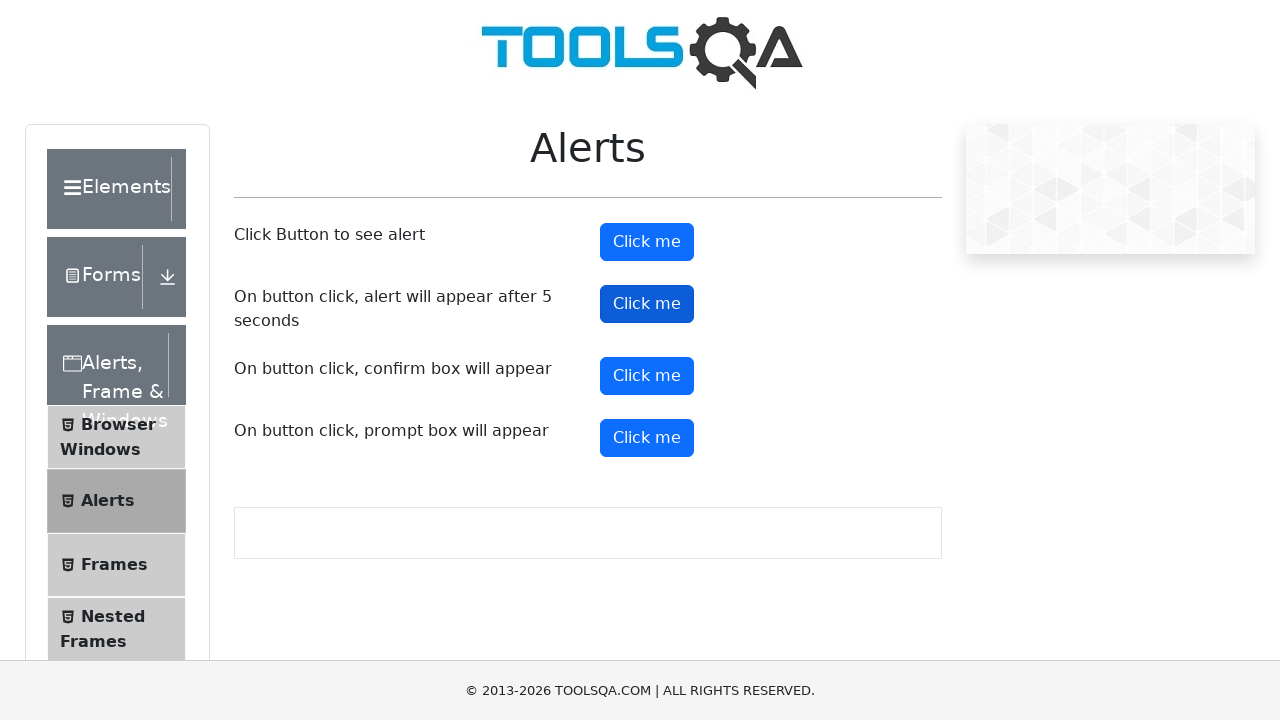